Tests working with multiple browser windows using a more robust approach by storing the original window handle, clicking a link to open a new window, finding the new window by comparing handles, and switching between windows to verify correct focus.

Starting URL: http://the-internet.herokuapp.com/windows

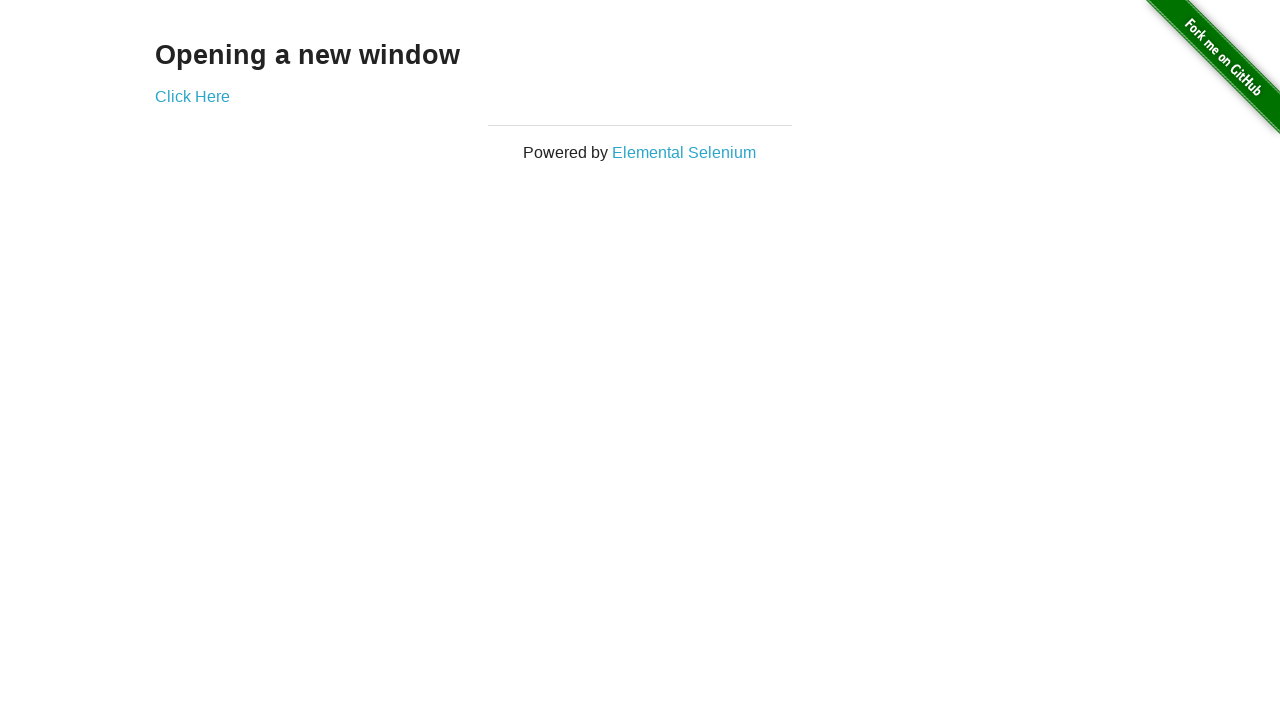

Stored reference to the first page/window
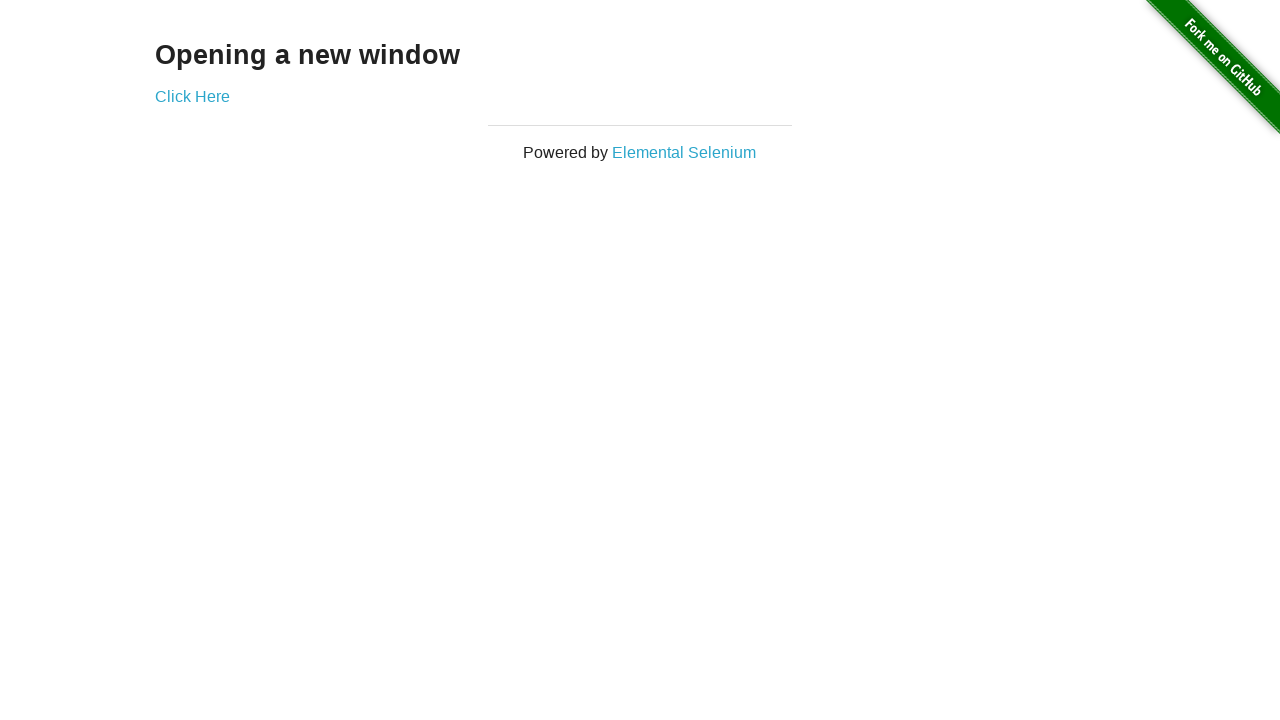

Clicked link to open a new window at (192, 96) on .example a
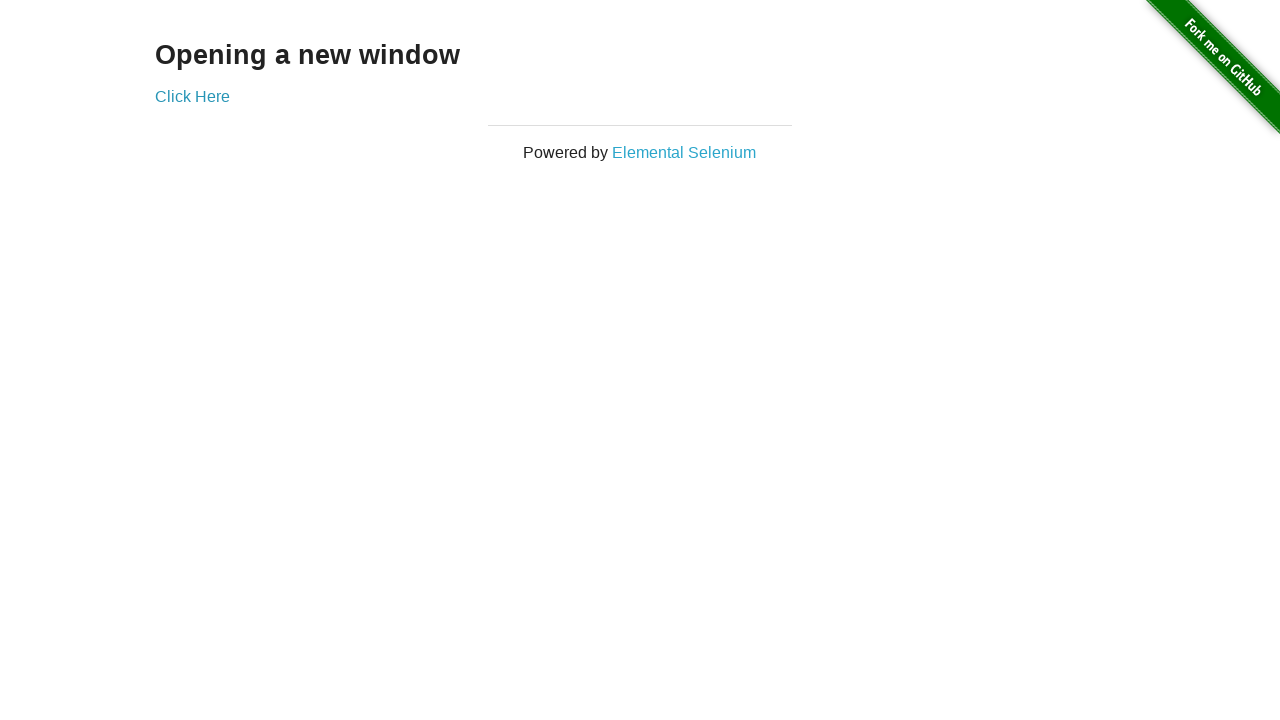

Waited 1000ms for new window to open
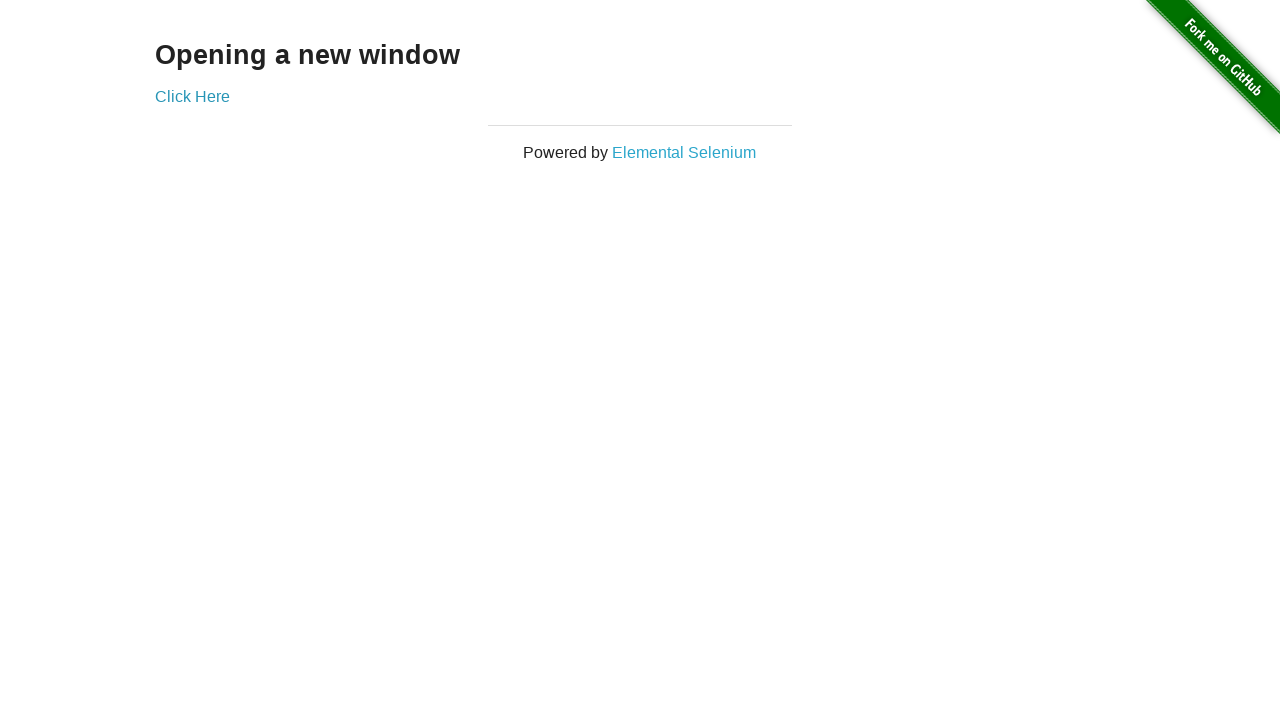

Found new window by comparing page handles
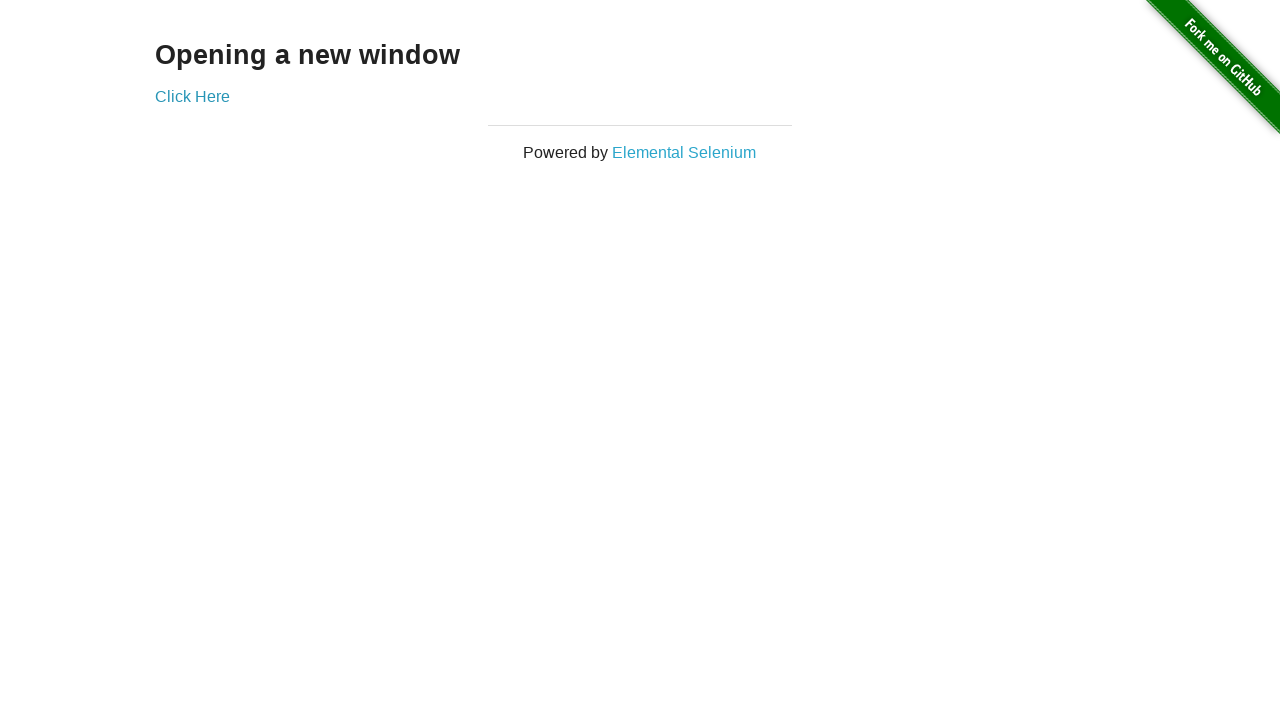

Switched focus to the first window
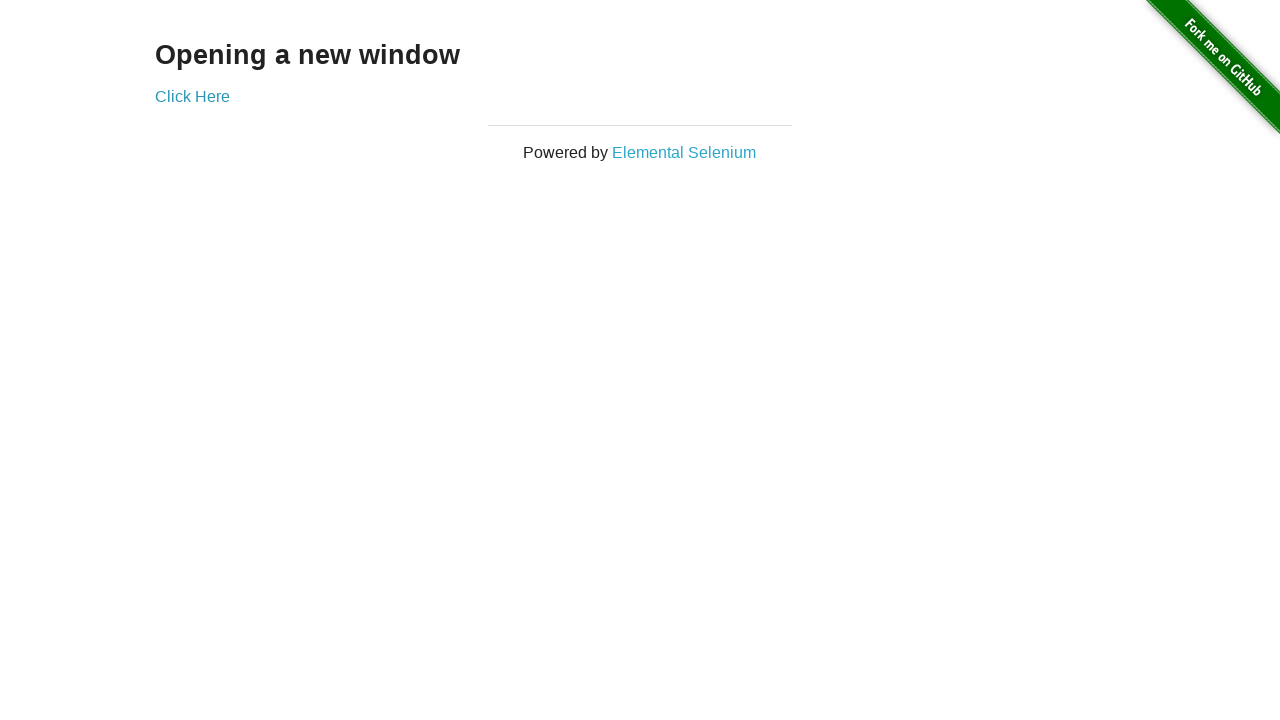

Verified first window title is not 'New Window'
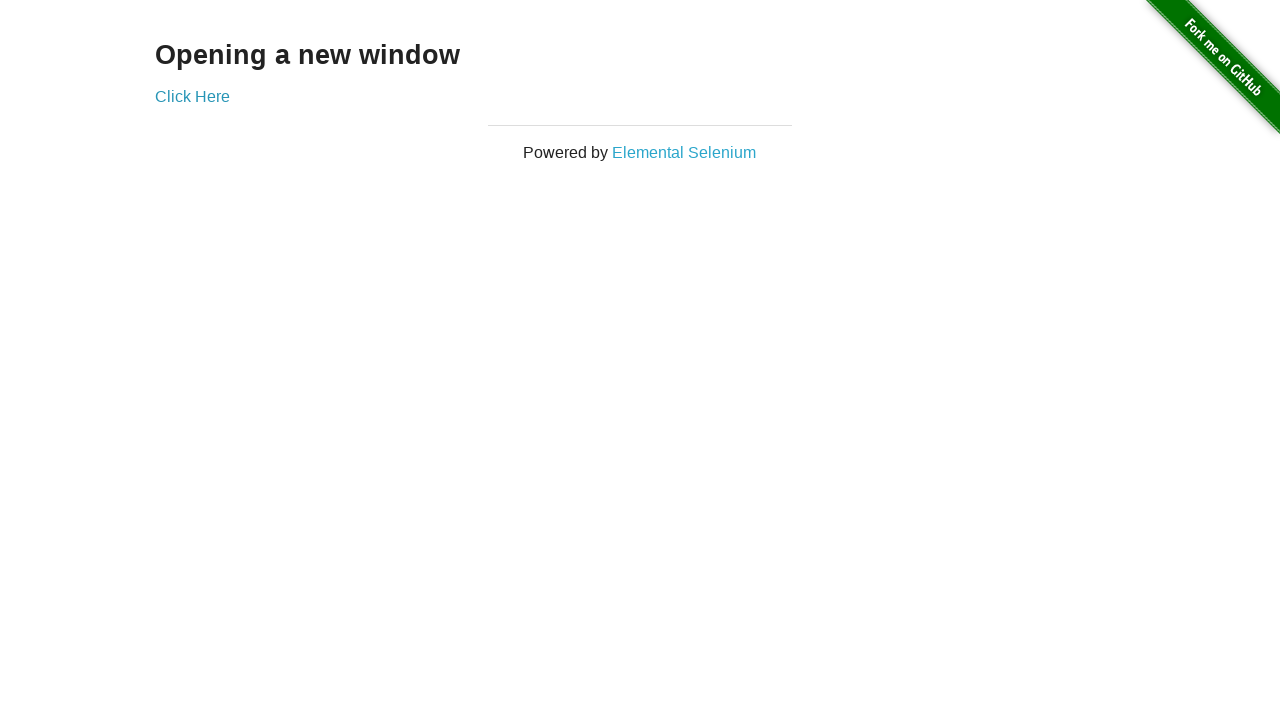

Switched focus to the new window
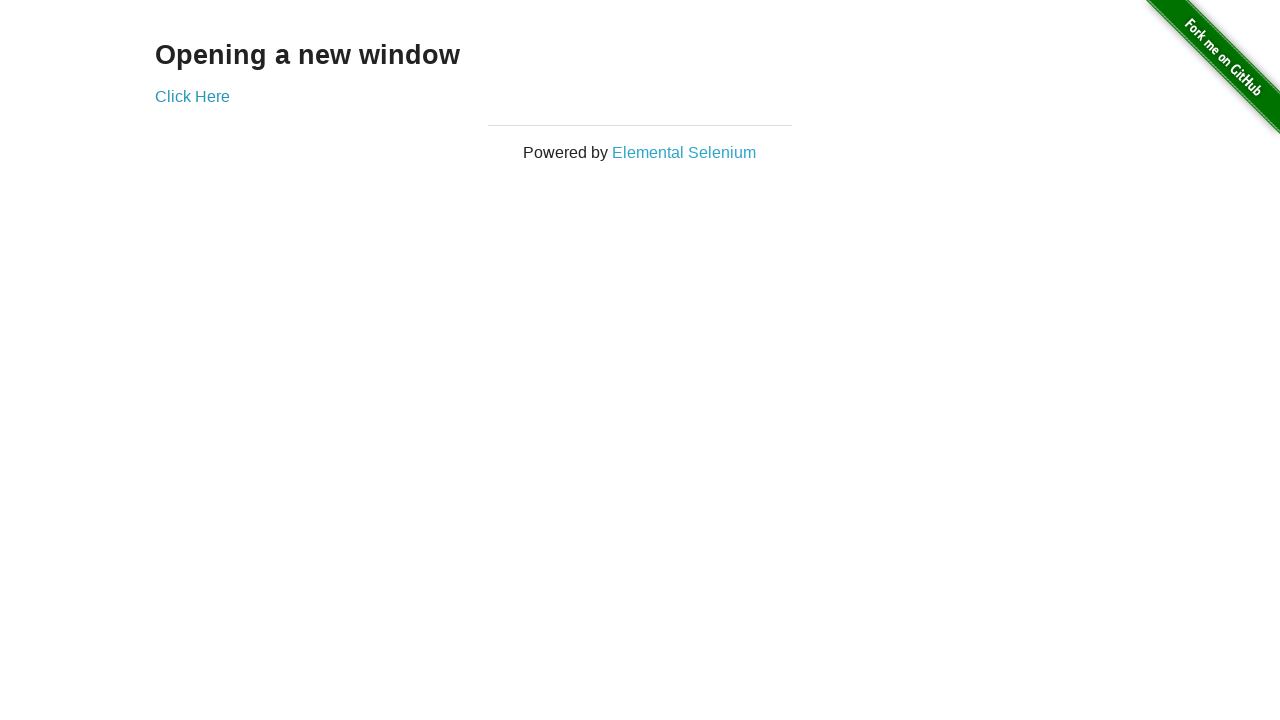

Waited for new window to finish loading
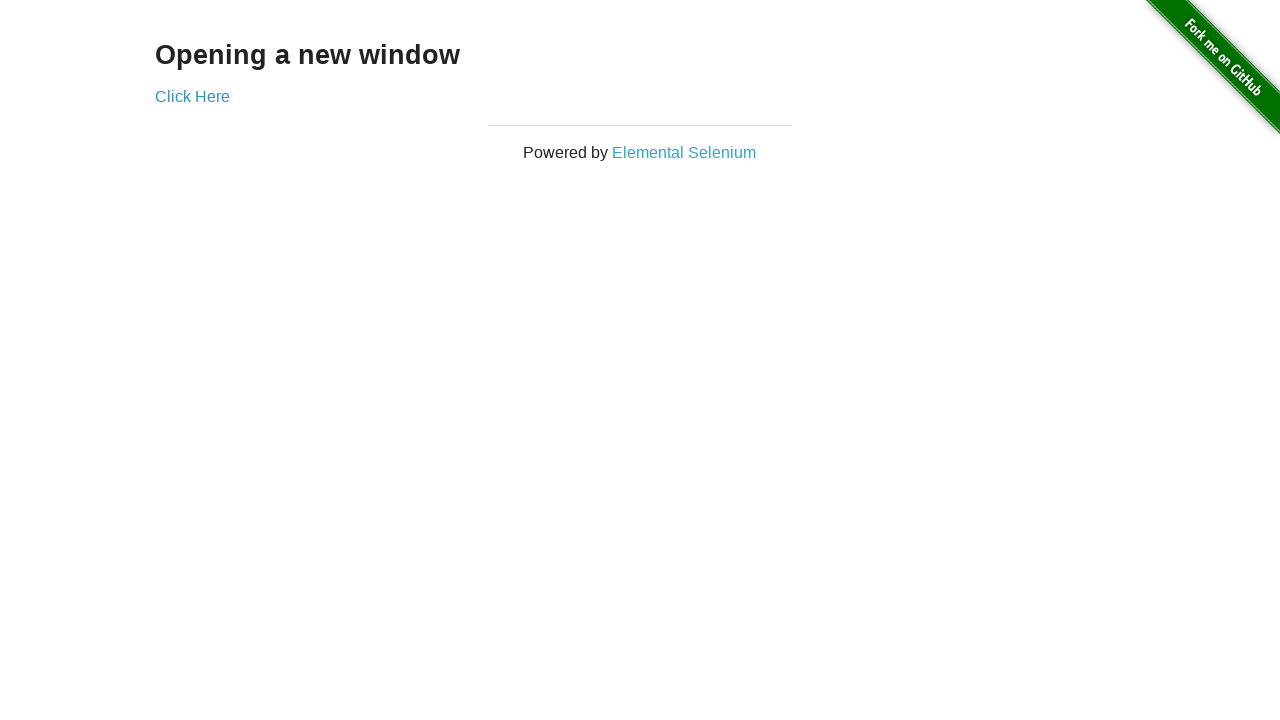

Verified new window title is 'New Window'
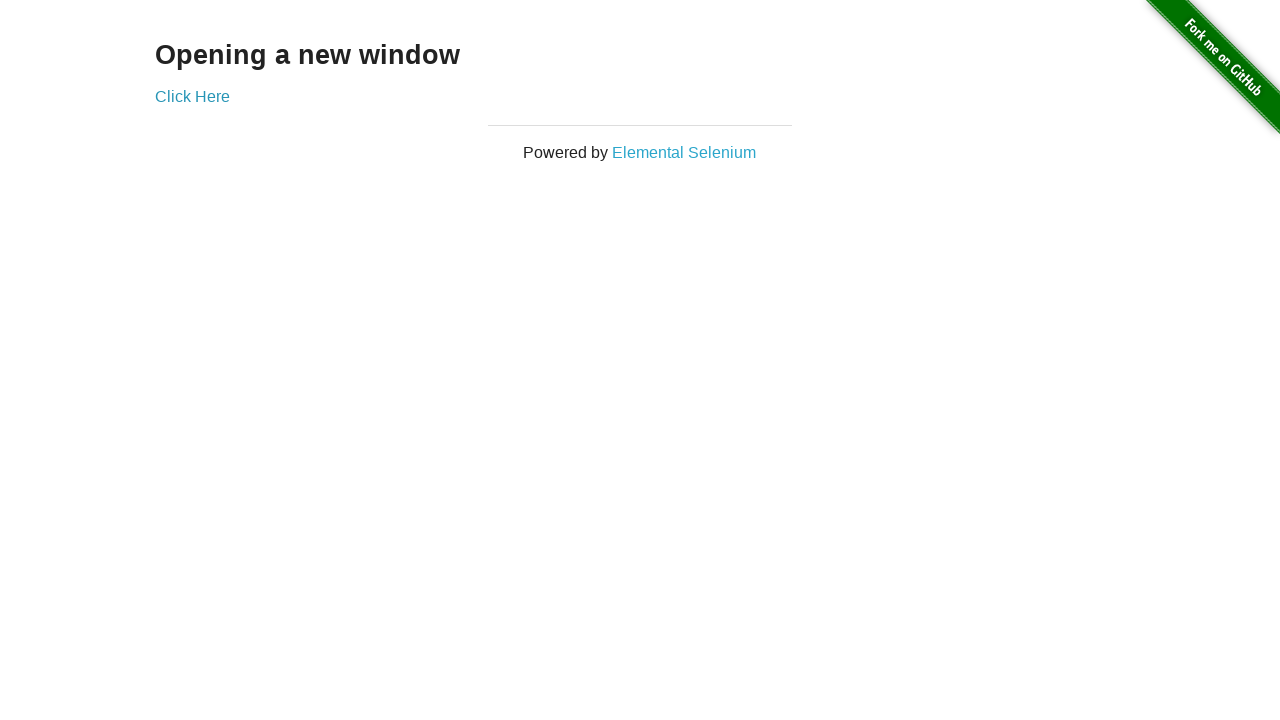

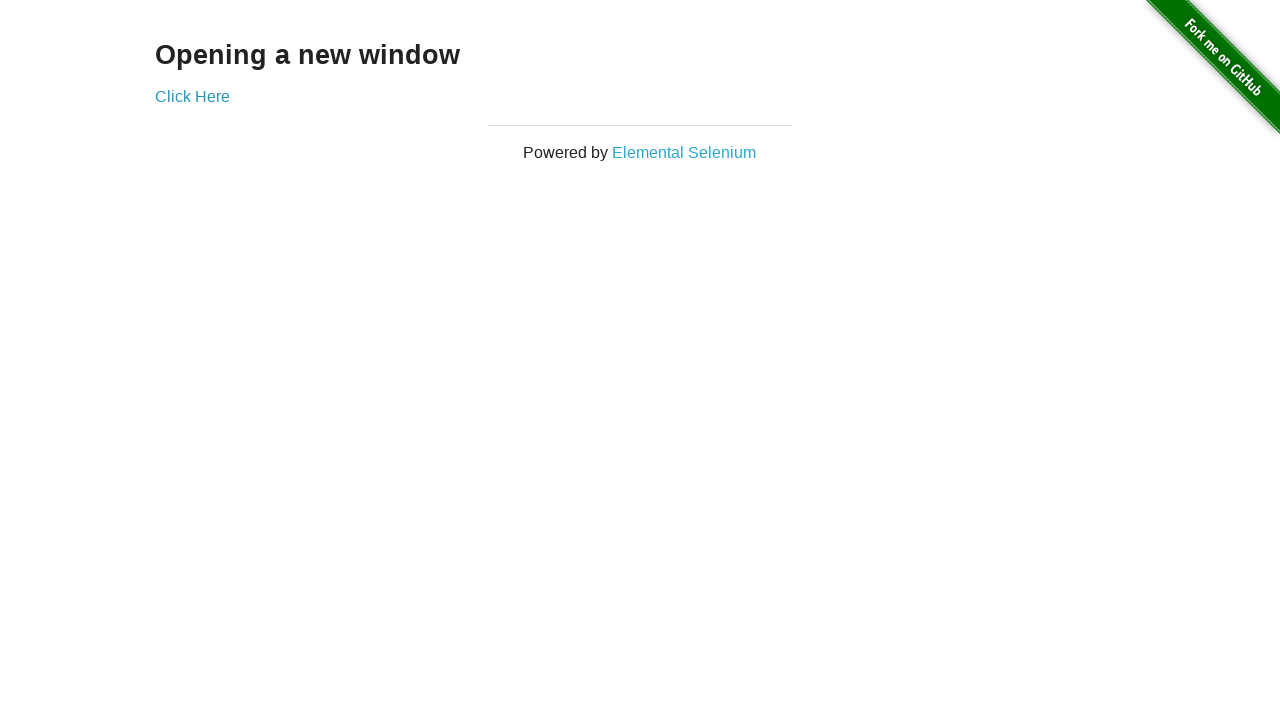